Tests that clicking All filter shows all todo items after navigating through Active and Completed filters

Starting URL: https://demo.playwright.dev/todomvc/

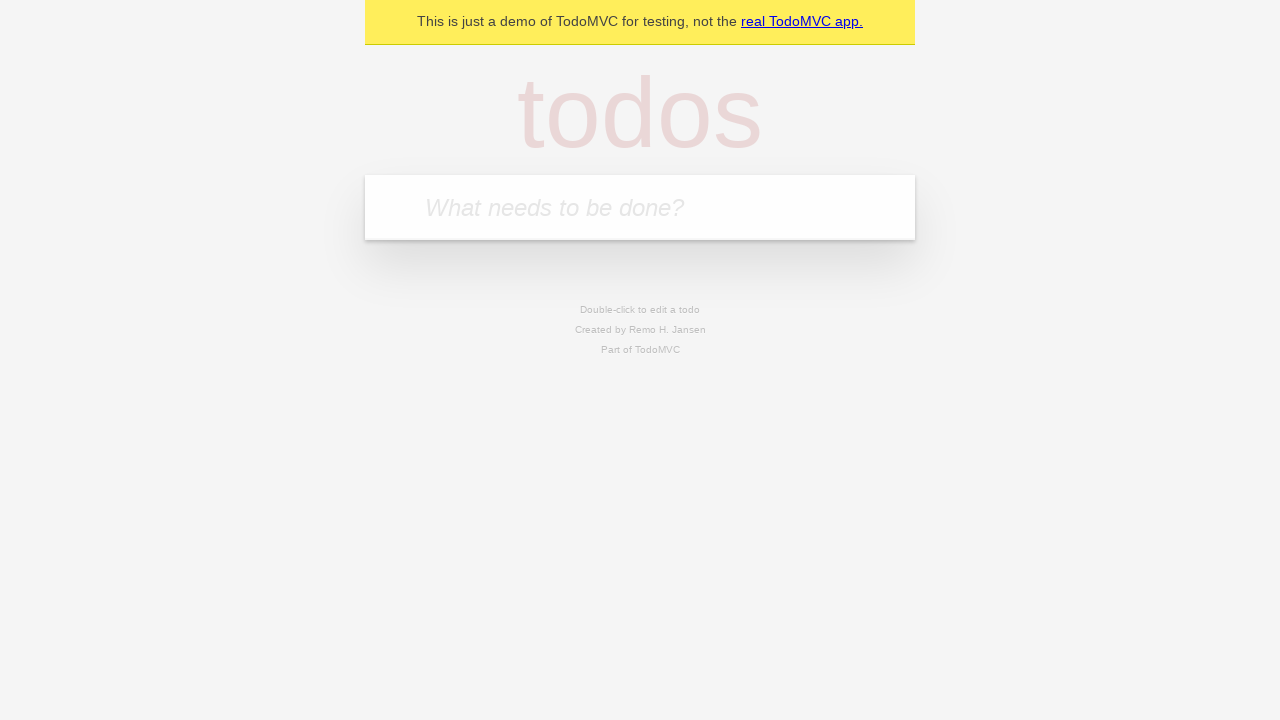

Filled todo input with 'buy some cheese' on internal:attr=[placeholder="What needs to be done?"i]
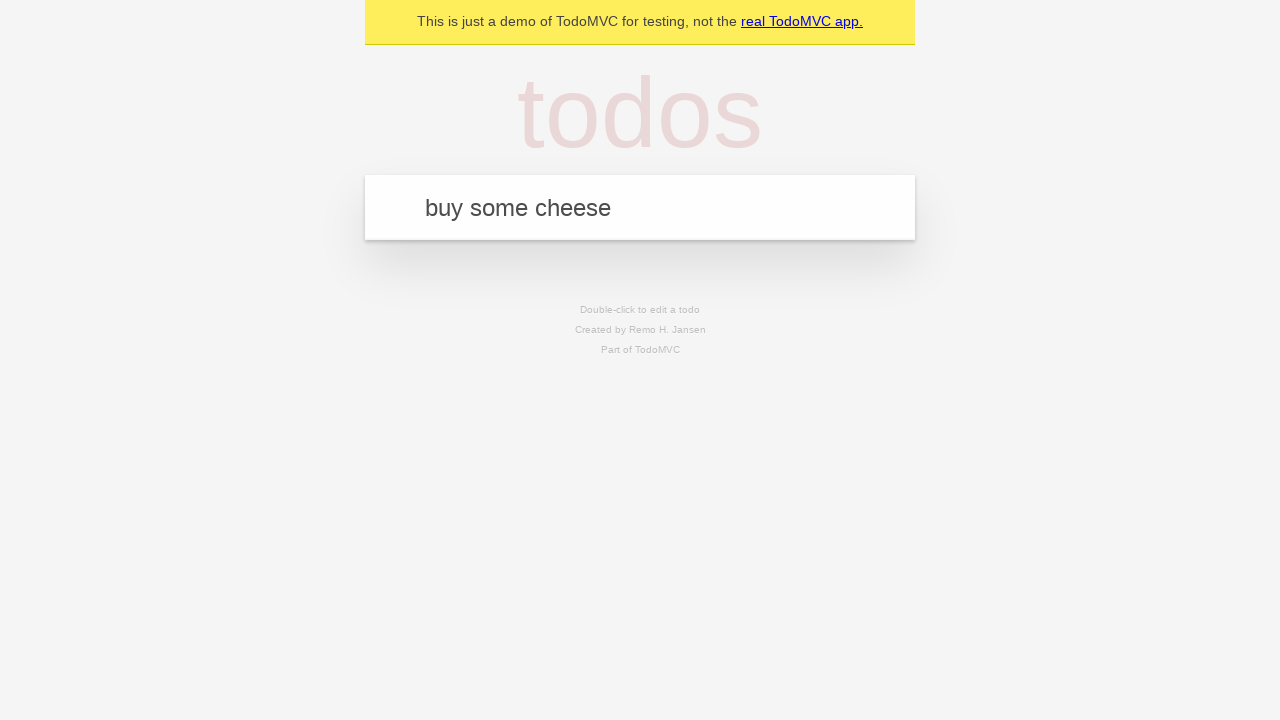

Pressed Enter to add todo 'buy some cheese' on internal:attr=[placeholder="What needs to be done?"i]
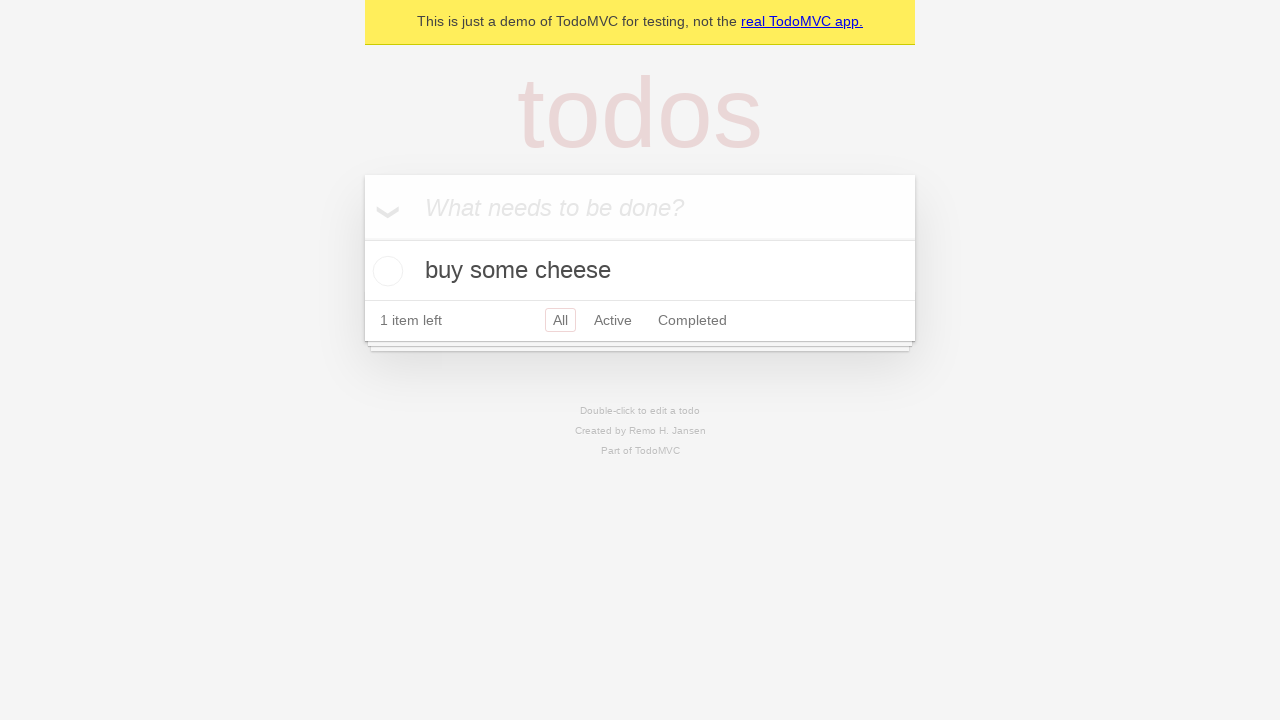

Filled todo input with 'feed the cat' on internal:attr=[placeholder="What needs to be done?"i]
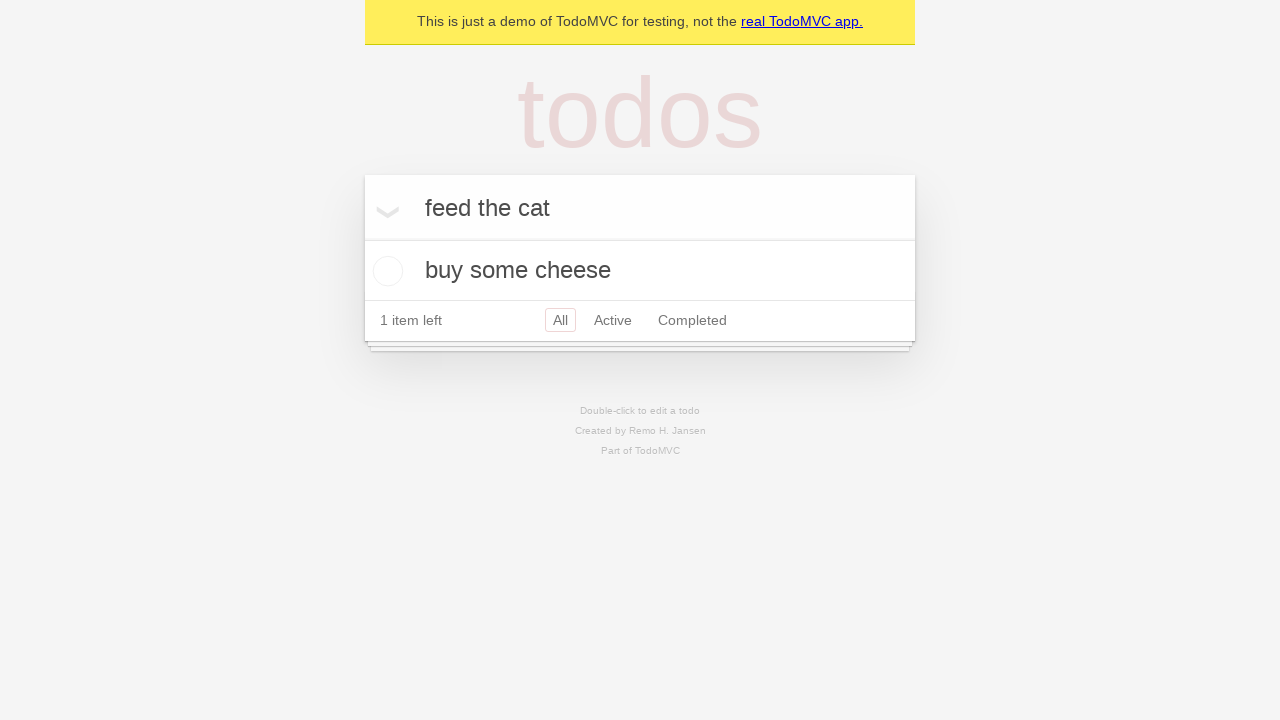

Pressed Enter to add todo 'feed the cat' on internal:attr=[placeholder="What needs to be done?"i]
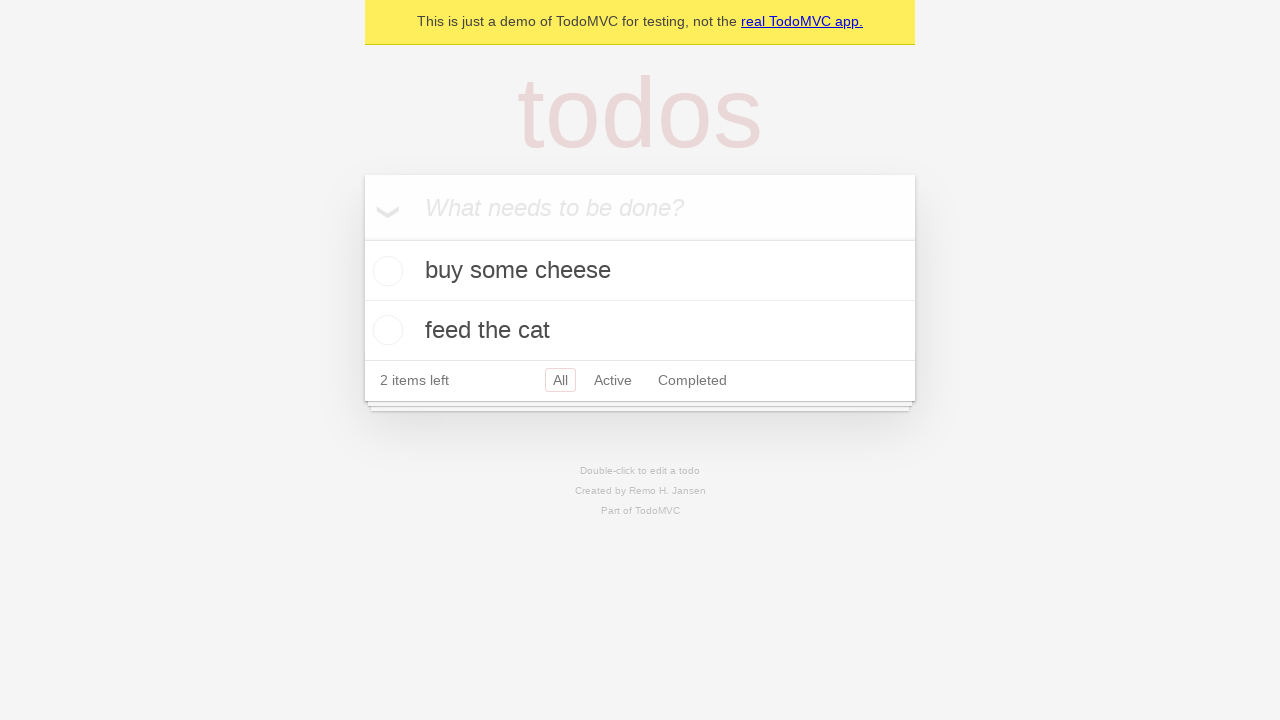

Filled todo input with 'book a doctors appointment' on internal:attr=[placeholder="What needs to be done?"i]
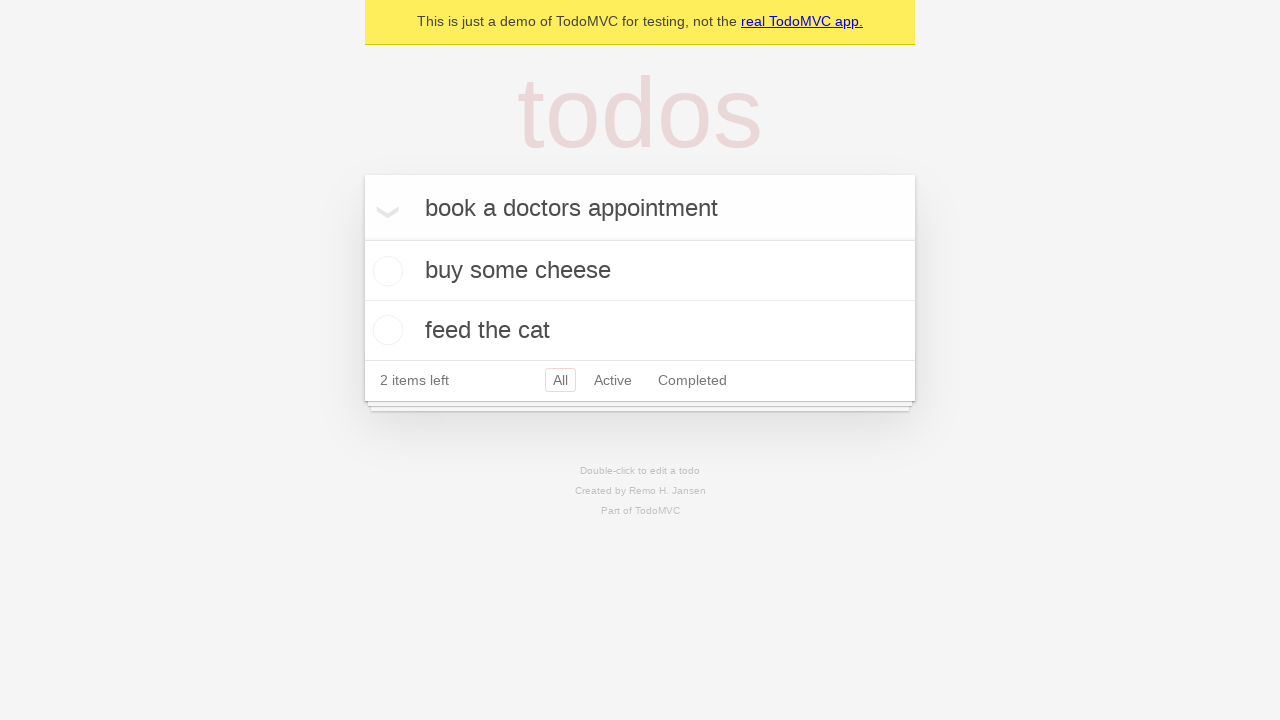

Pressed Enter to add todo 'book a doctors appointment' on internal:attr=[placeholder="What needs to be done?"i]
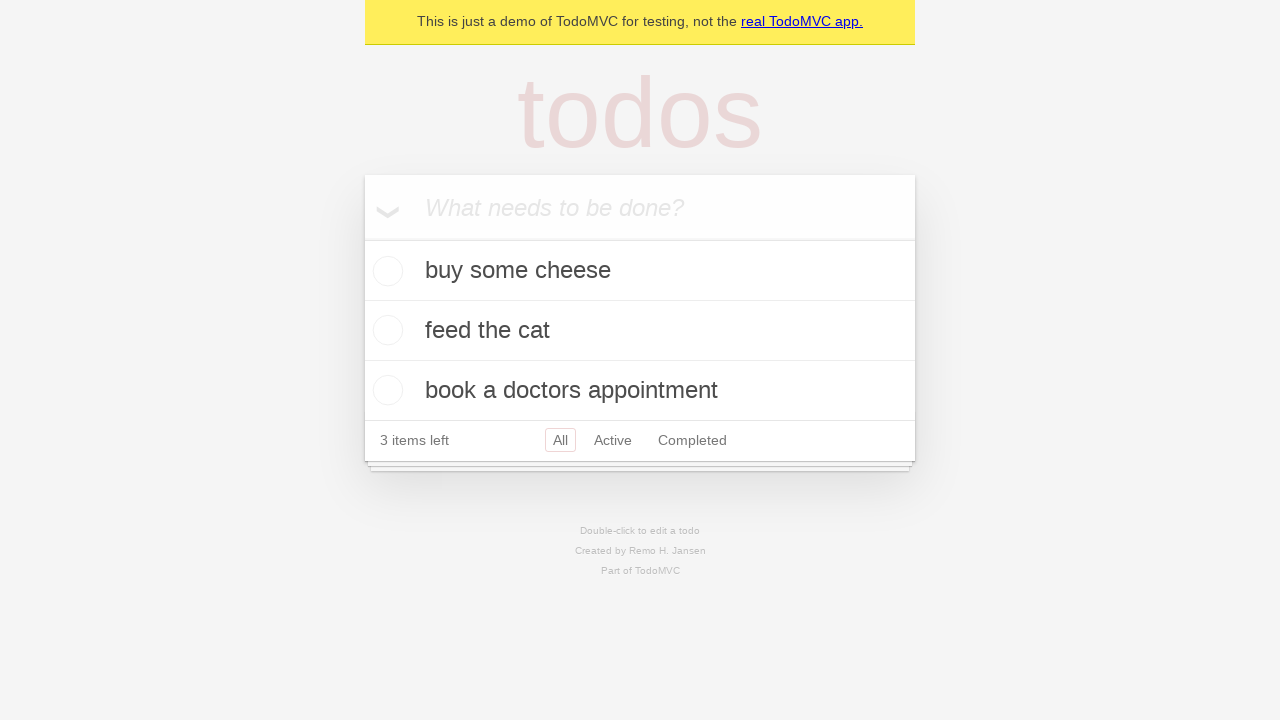

Waited for all todos to be saved to localStorage
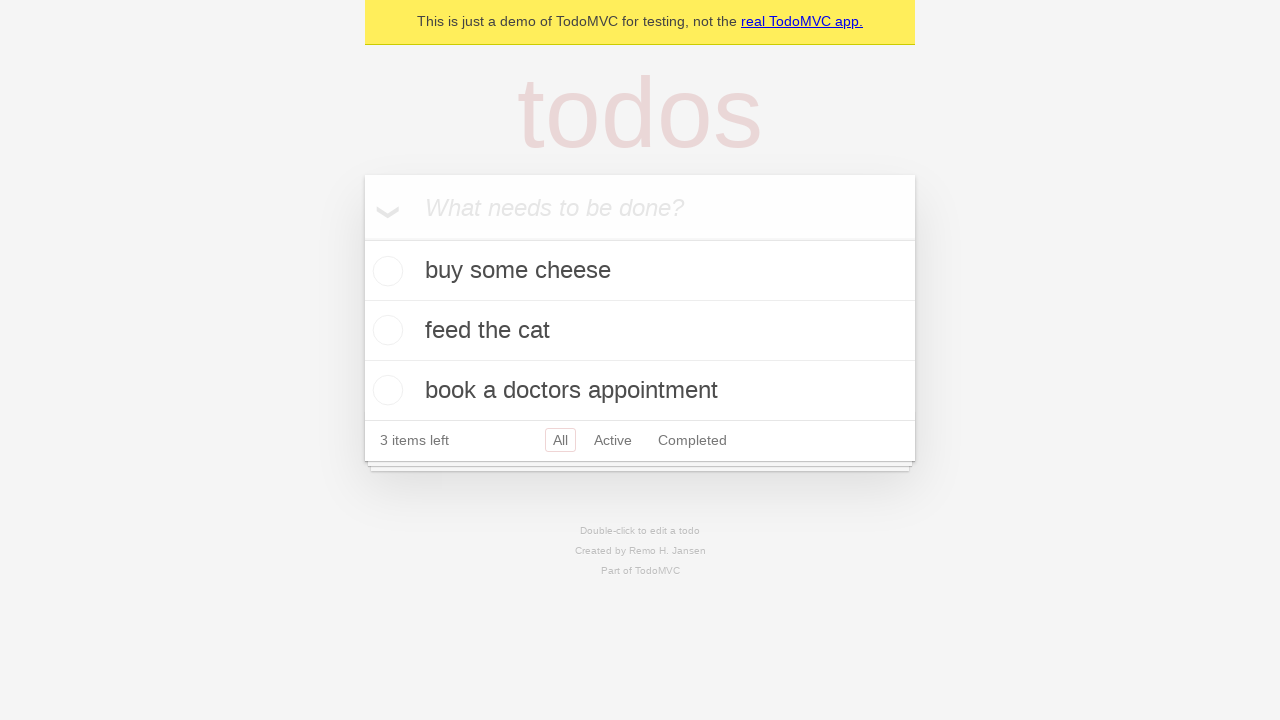

Checked the second todo item as complete at (385, 330) on internal:testid=[data-testid="todo-item"s] >> nth=1 >> internal:role=checkbox
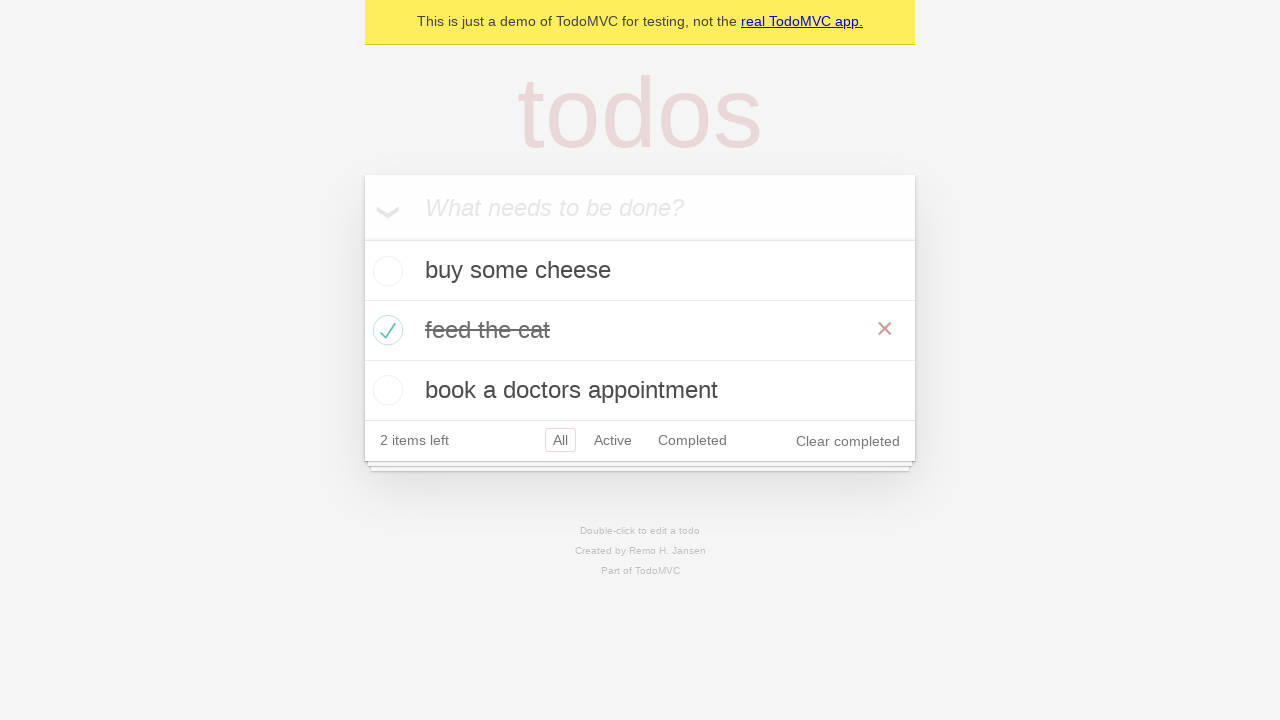

Waited for completed state to be saved to localStorage
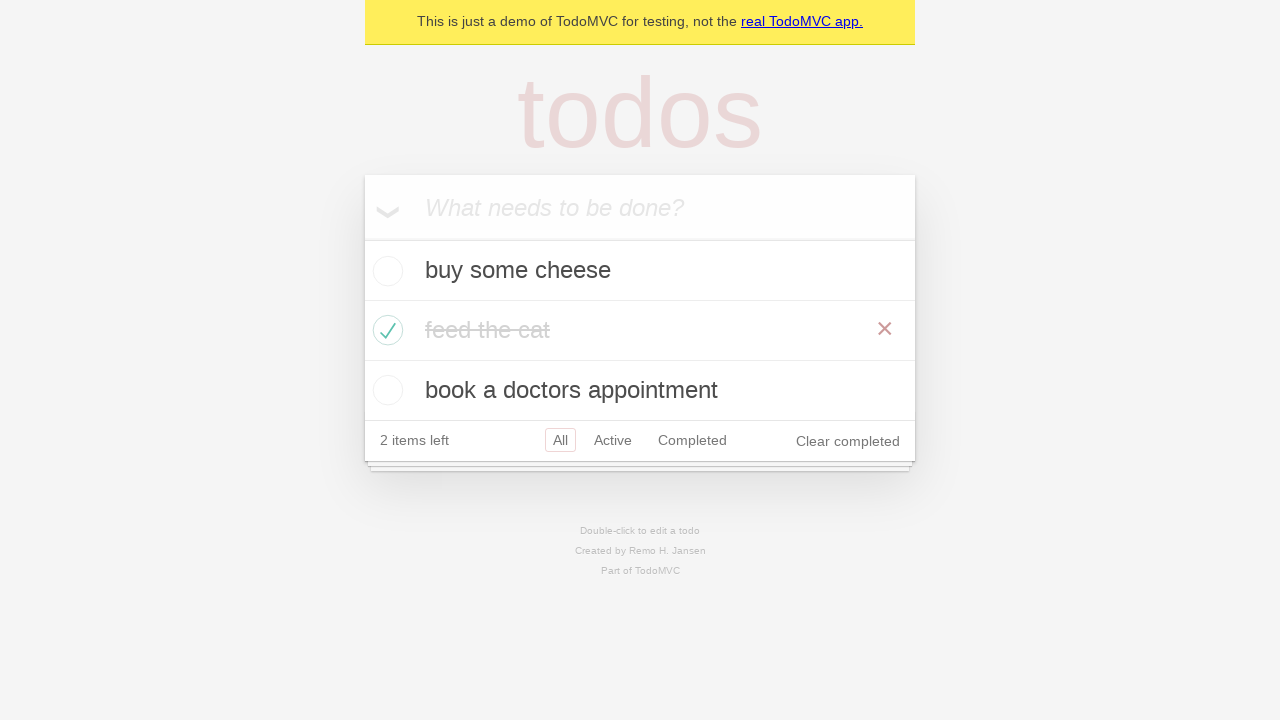

Clicked Active filter to show only active todos at (613, 440) on internal:role=link[name="Active"i]
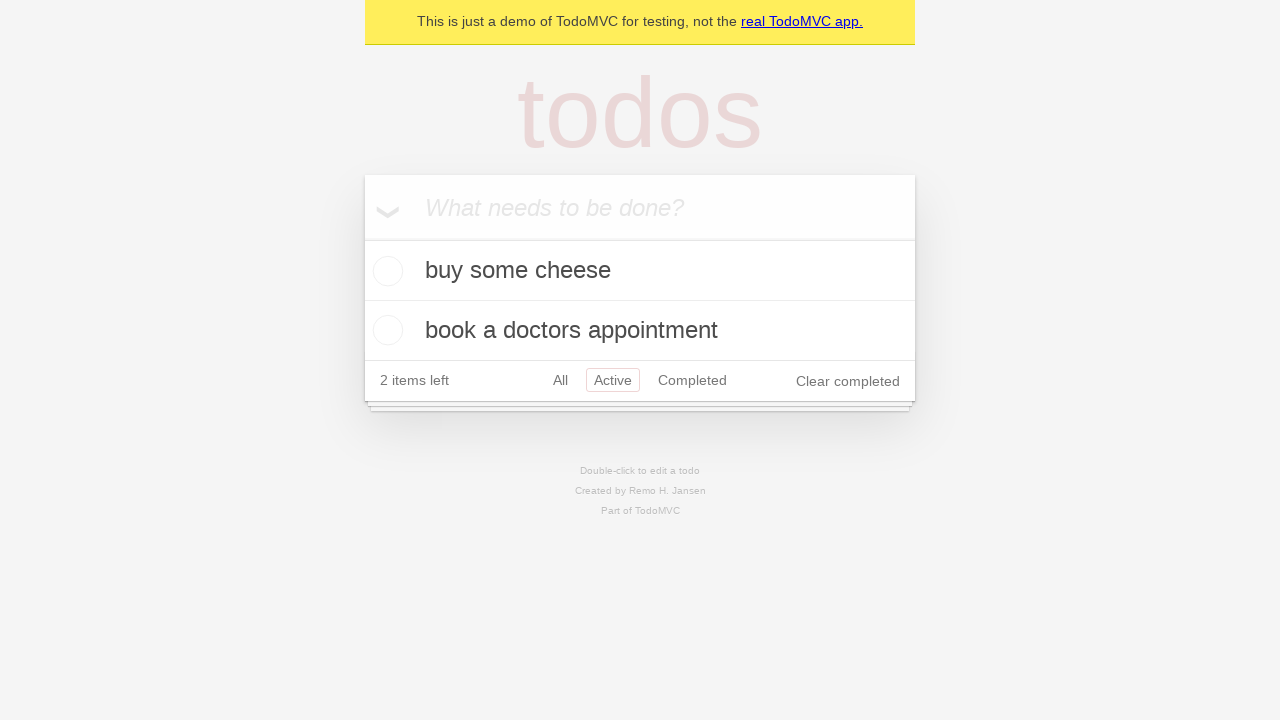

Clicked Completed filter to show only completed todos at (692, 380) on internal:role=link[name="Completed"i]
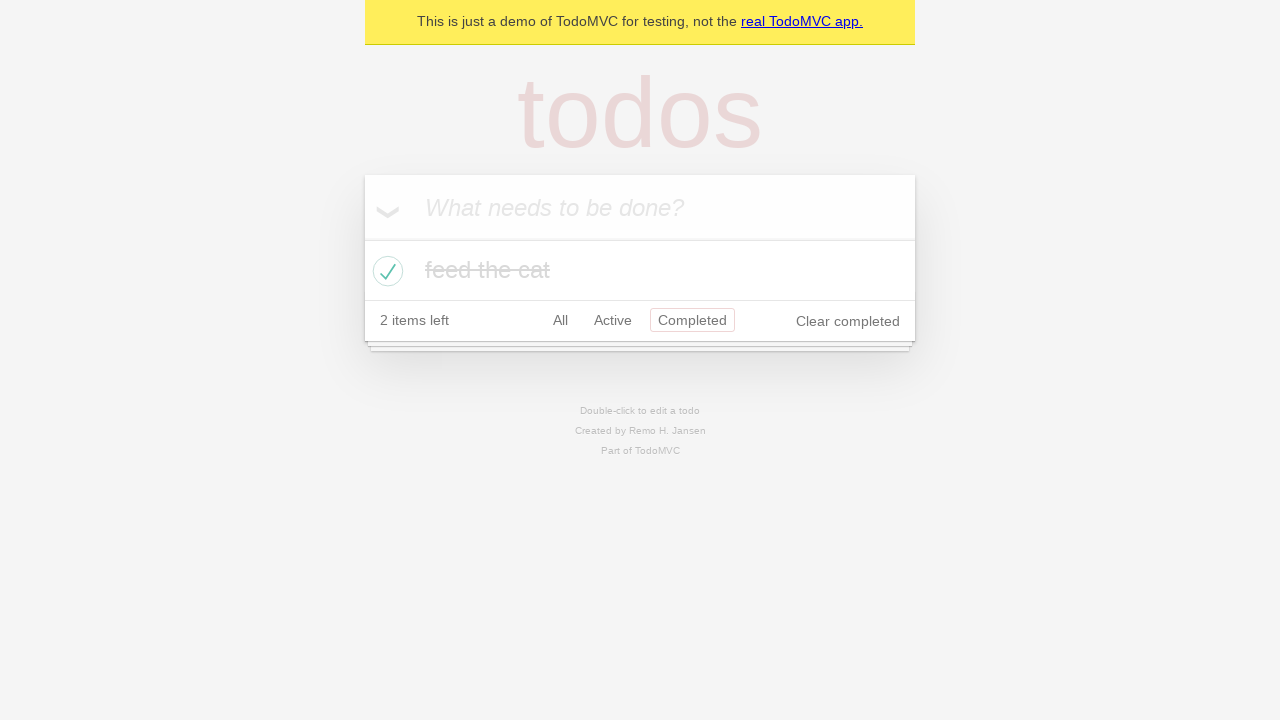

Clicked All filter to display all todo items at (560, 320) on internal:role=link[name="All"i]
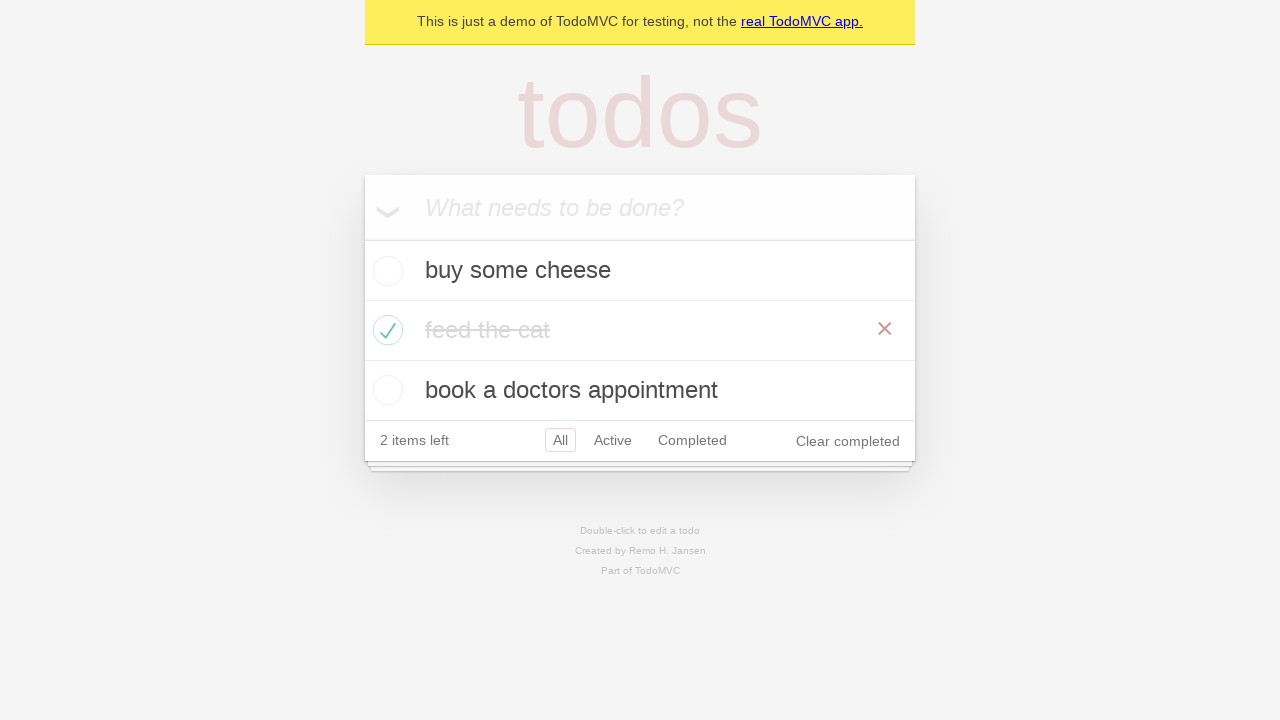

Waited for all todo items to be visible after clicking All filter
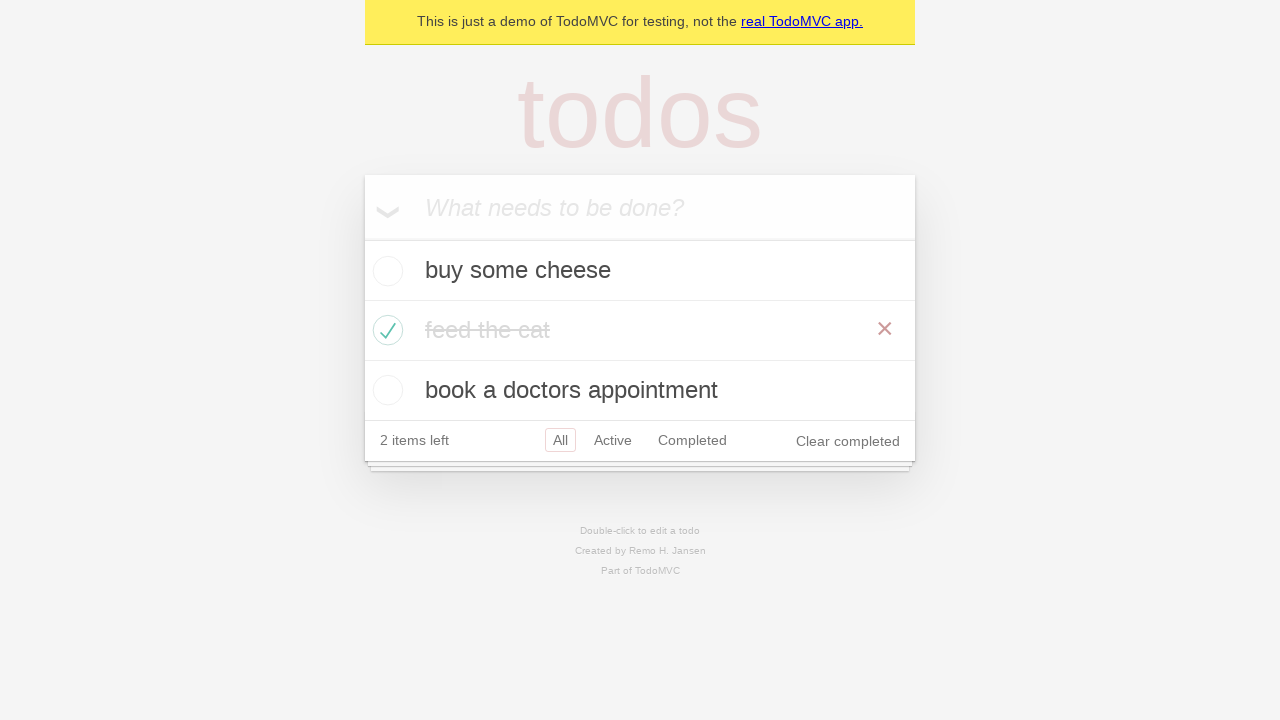

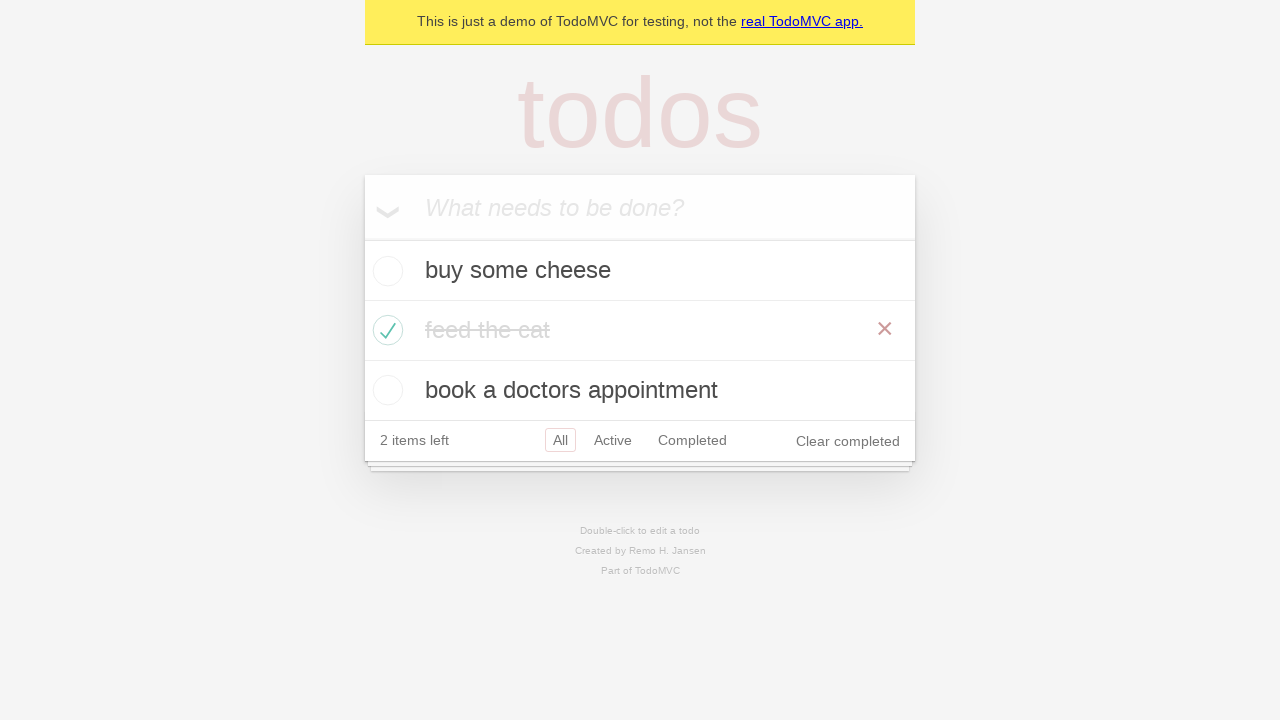